Tests navigation through the Retail and Ecommerce section and its eCommerce Website Development submenu

Starting URL: https://www.tranktechnologies.com/

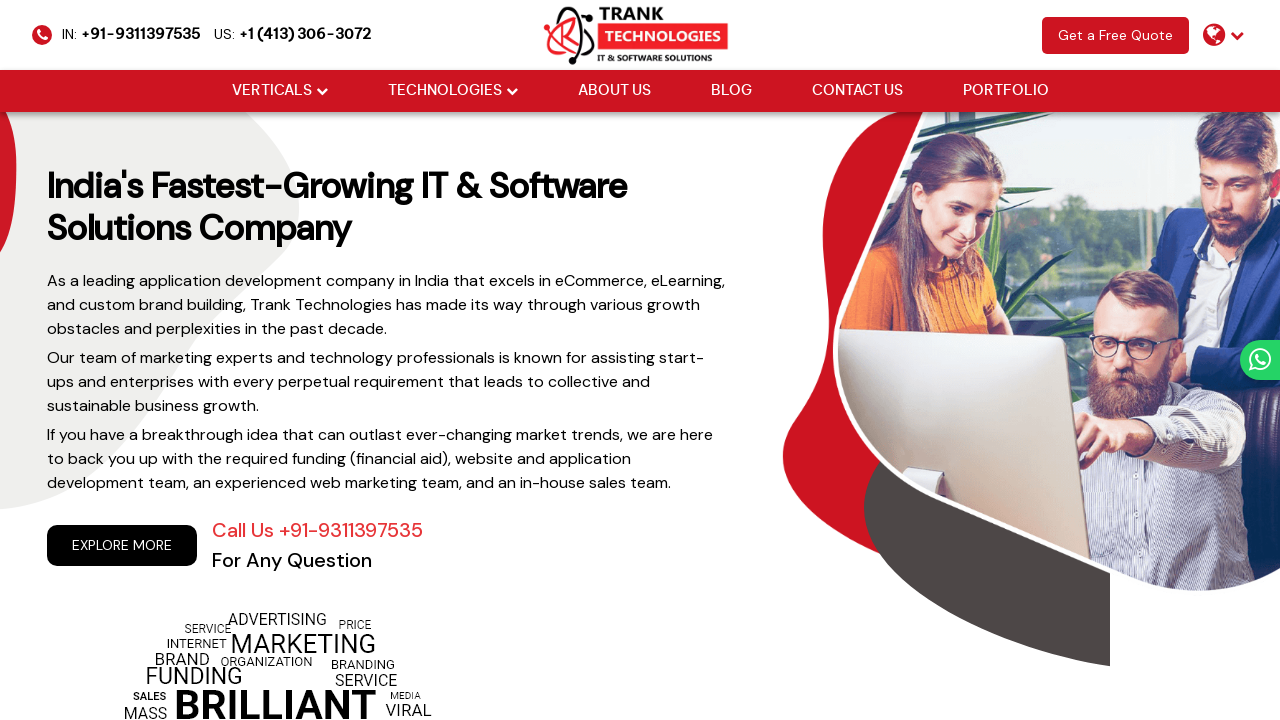

Hovered over Verticals menu at (272, 91) on xpath=//a[@href='#'][normalize-space()='Verticals']
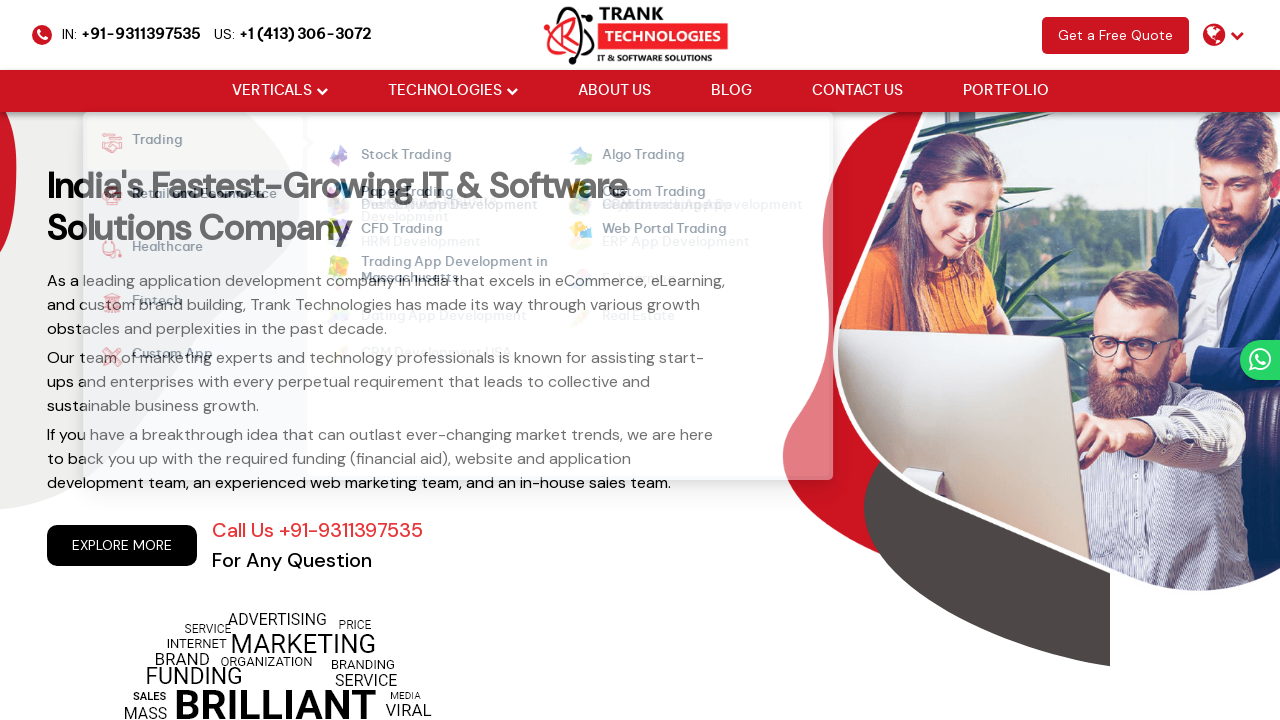

Clicked Verticals menu at (272, 91) on xpath=//a[@href='#'][normalize-space()='Verticals']
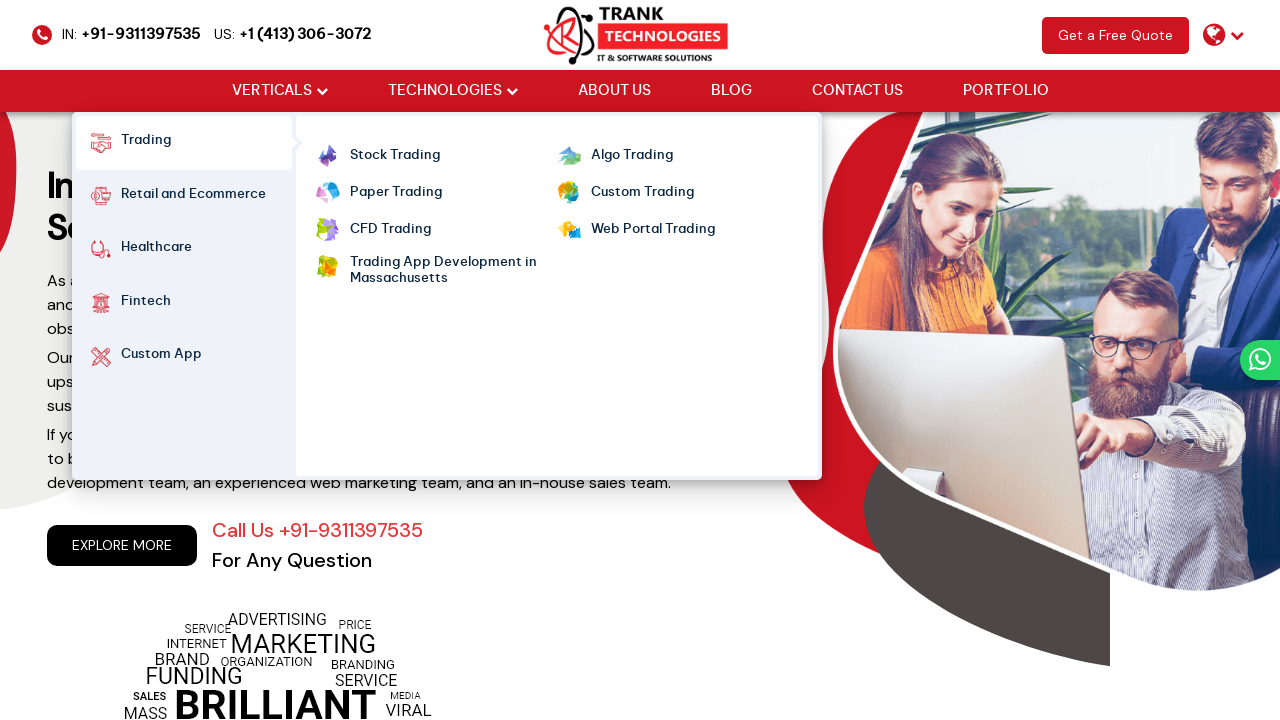

Hovered over Retail and Ecommerce option at (193, 196) on xpath=//strong[normalize-space()='Retail and Ecommerce']
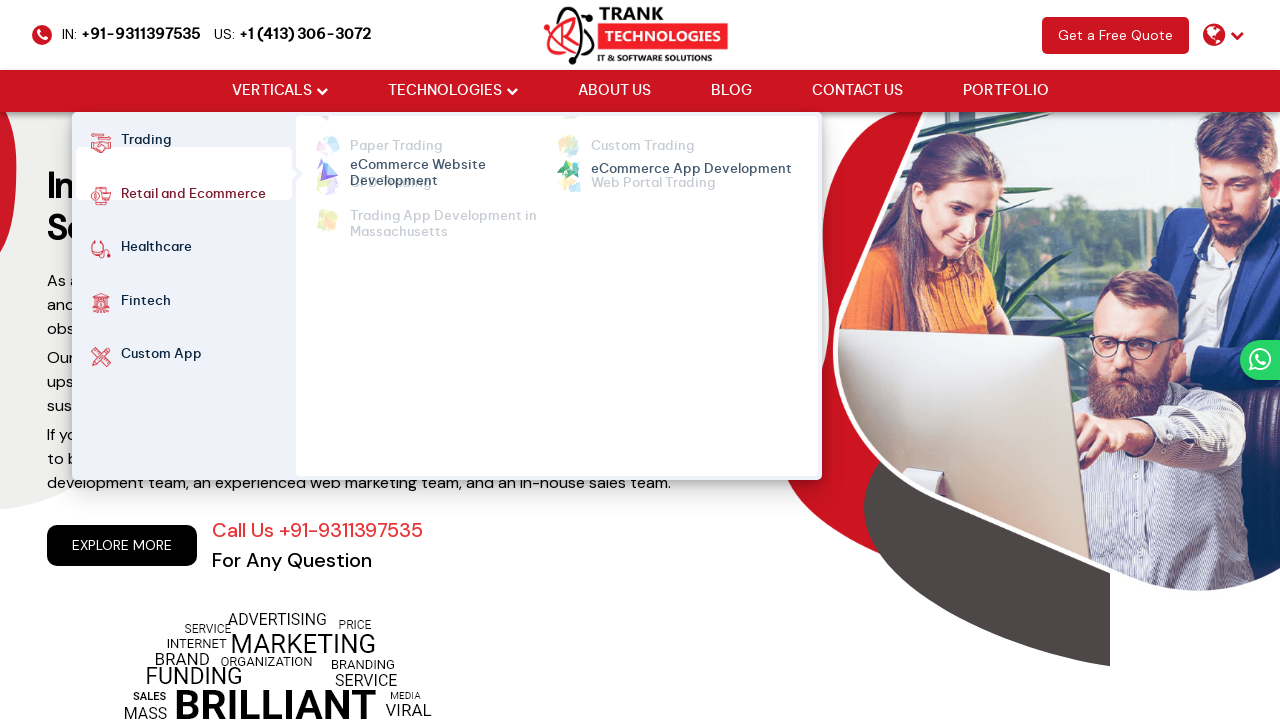

Clicked Retail and Ecommerce section at (193, 196) on xpath=//strong[normalize-space()='Retail and Ecommerce']
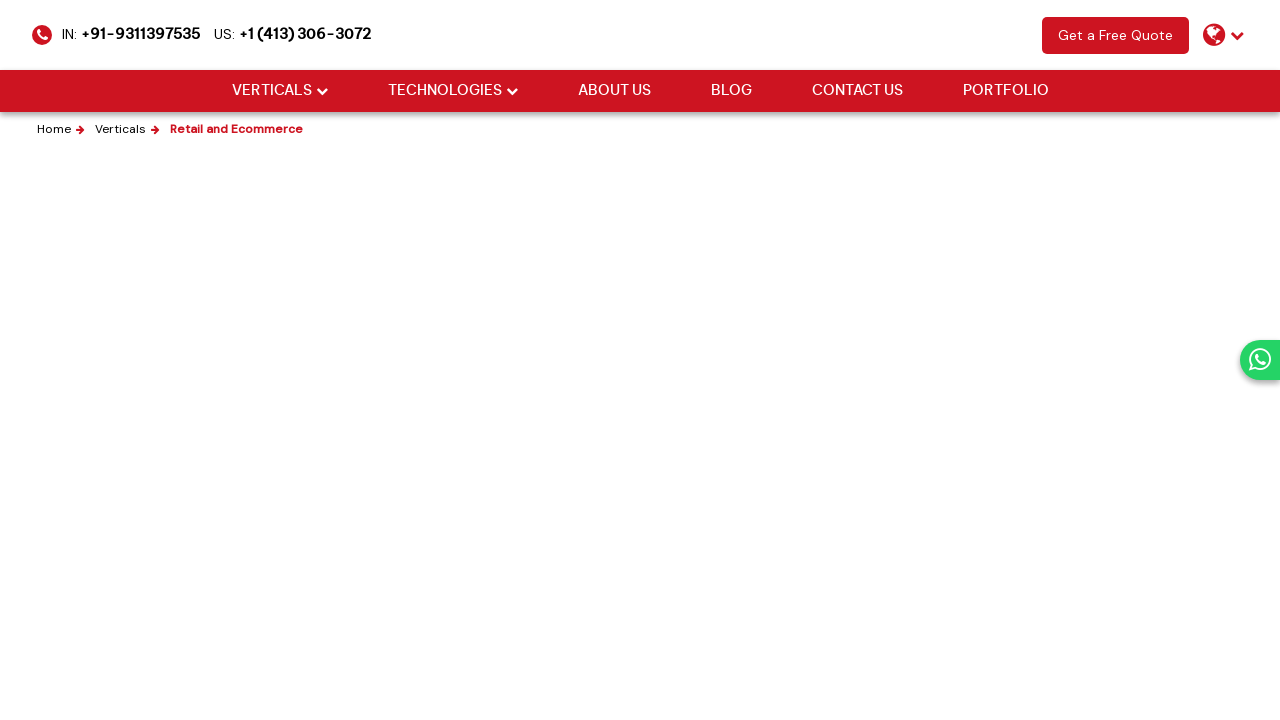

Navigated back from Retail and Ecommerce page
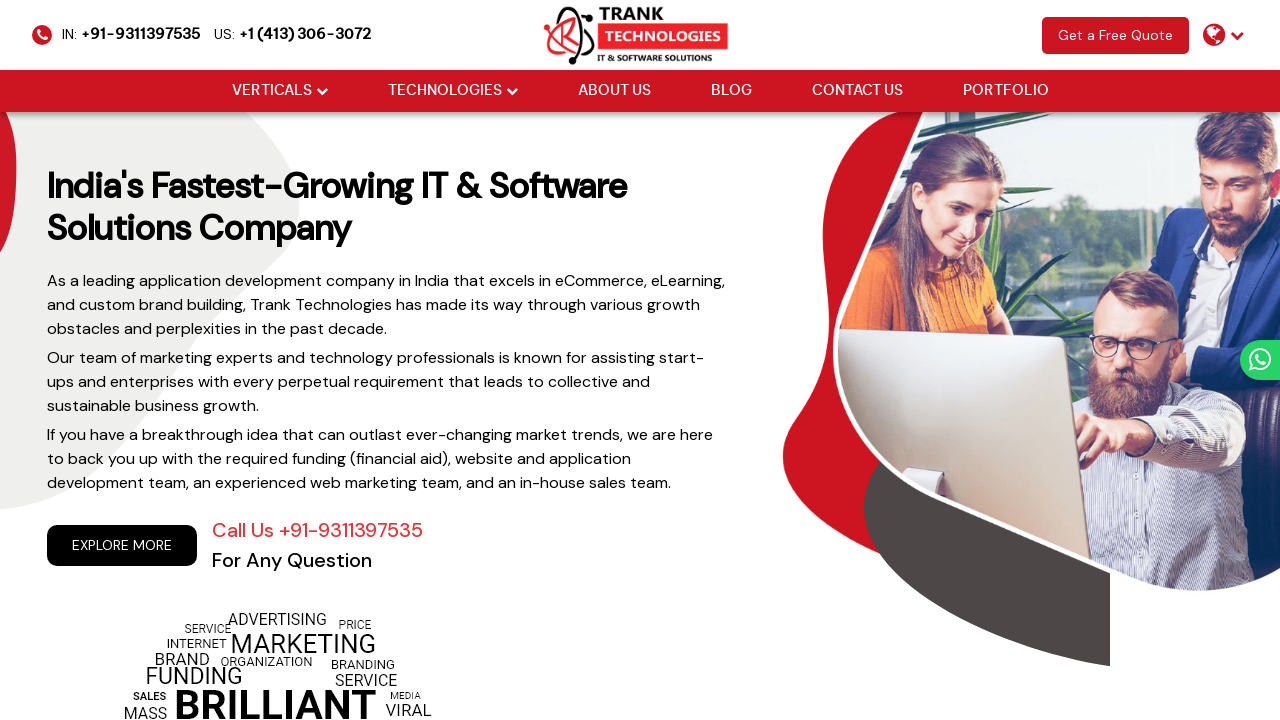

Hovered over Verticals menu again at (272, 91) on xpath=//a[@href='#'][normalize-space()='Verticals']
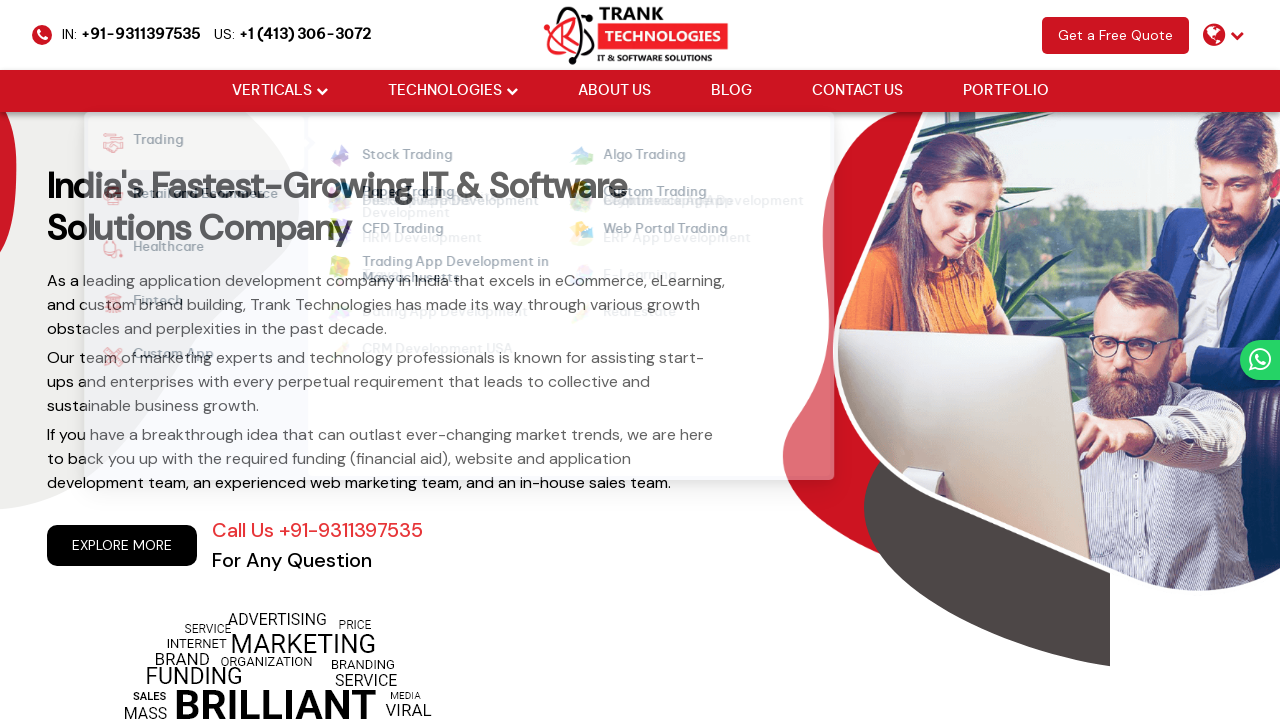

Clicked Verticals menu again at (272, 91) on xpath=//a[@href='#'][normalize-space()='Verticals']
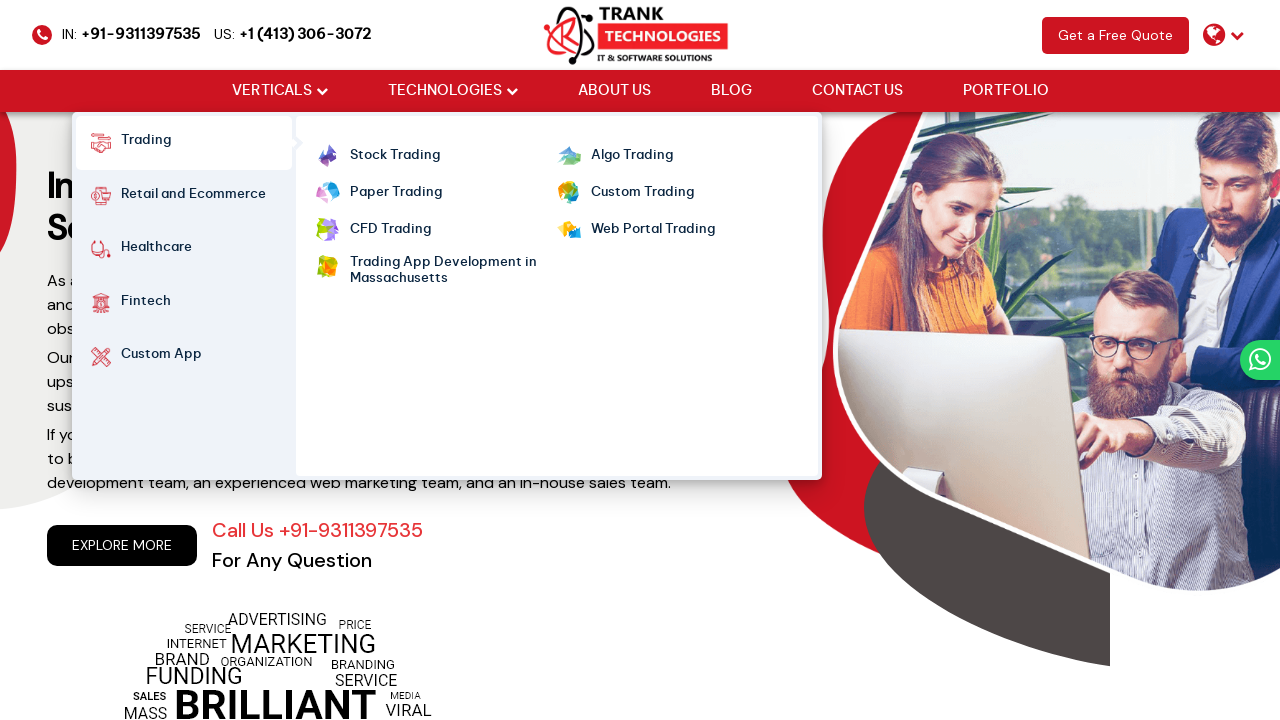

Hovered over Retail and Ecommerce to reveal submenu at (193, 196) on xpath=//strong[normalize-space()='Retail and Ecommerce']
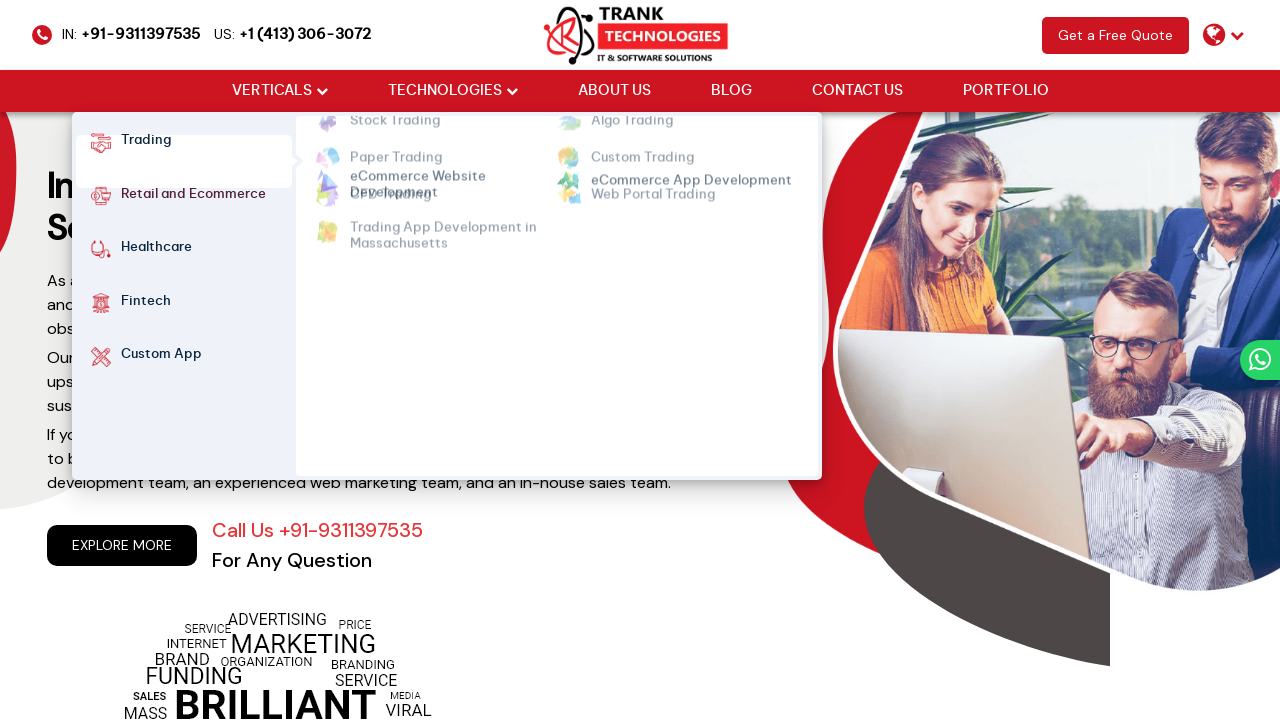

Hovered over eCommerce Website Development submenu option at (453, 160) on xpath=//a[normalize-space()='eCommerce Website Development']
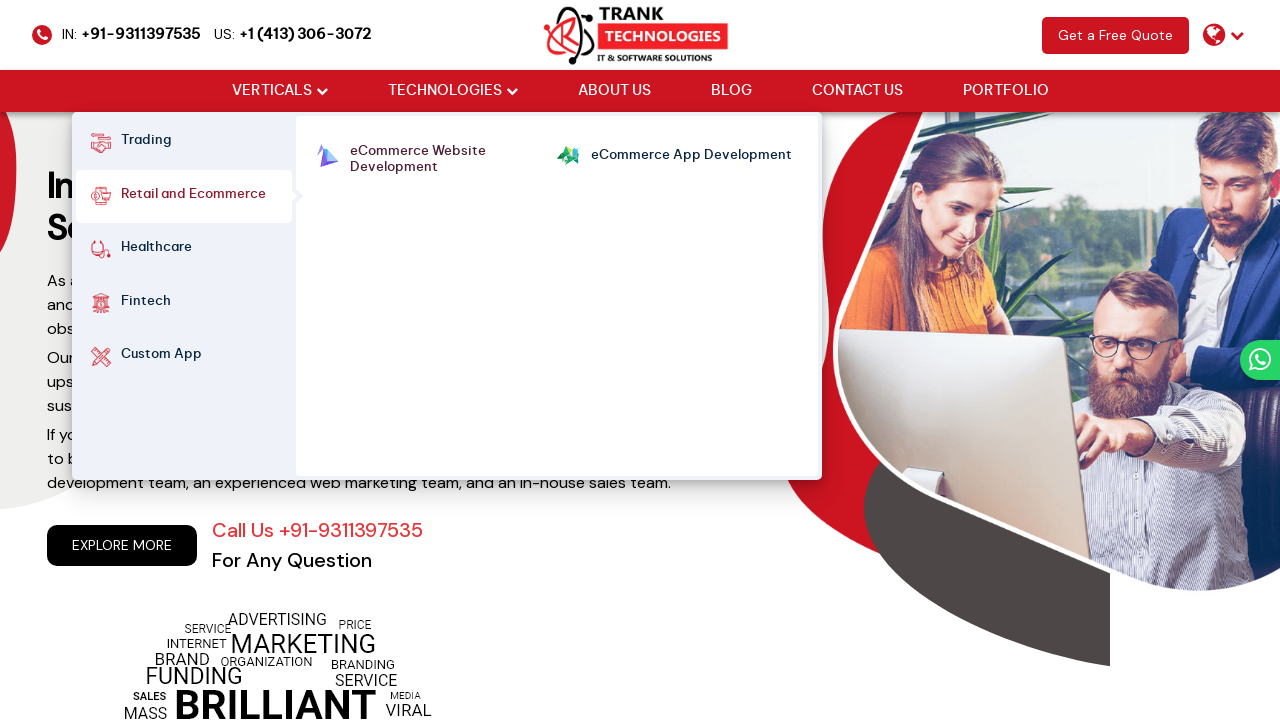

Clicked eCommerce Website Development submenu at (453, 160) on xpath=//a[normalize-space()='eCommerce Website Development']
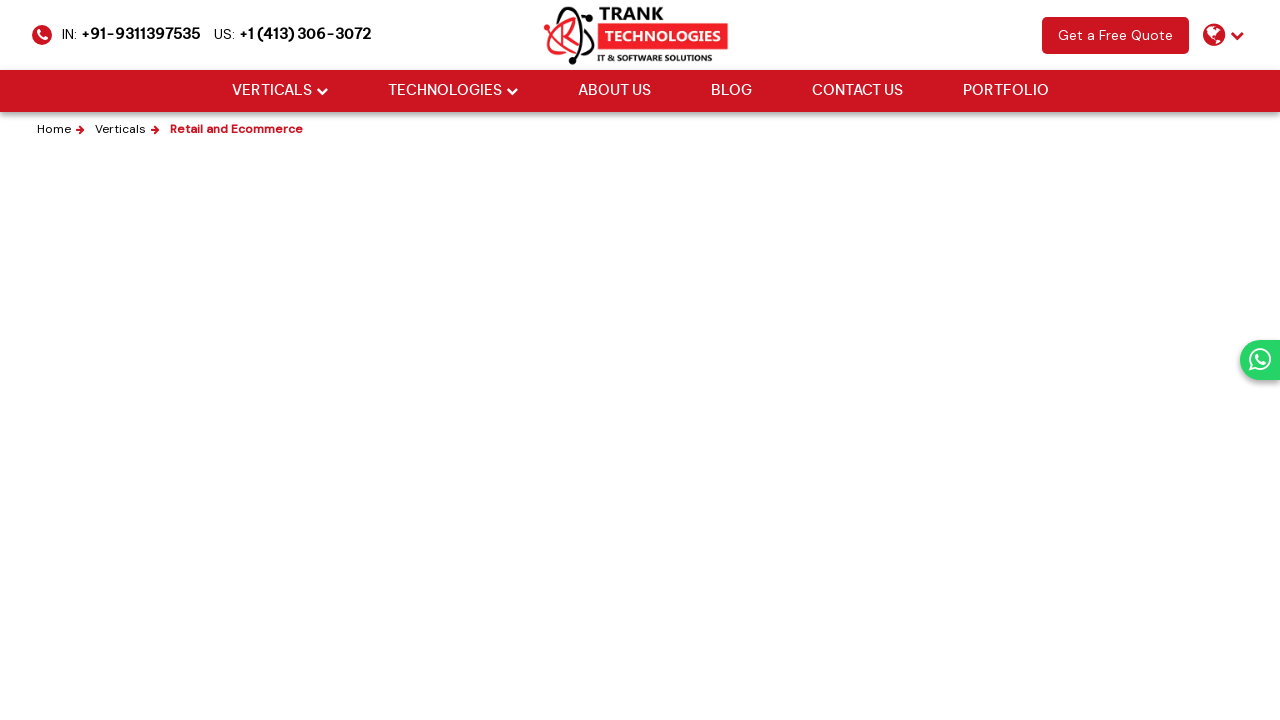

Navigated back from eCommerce Website Development page
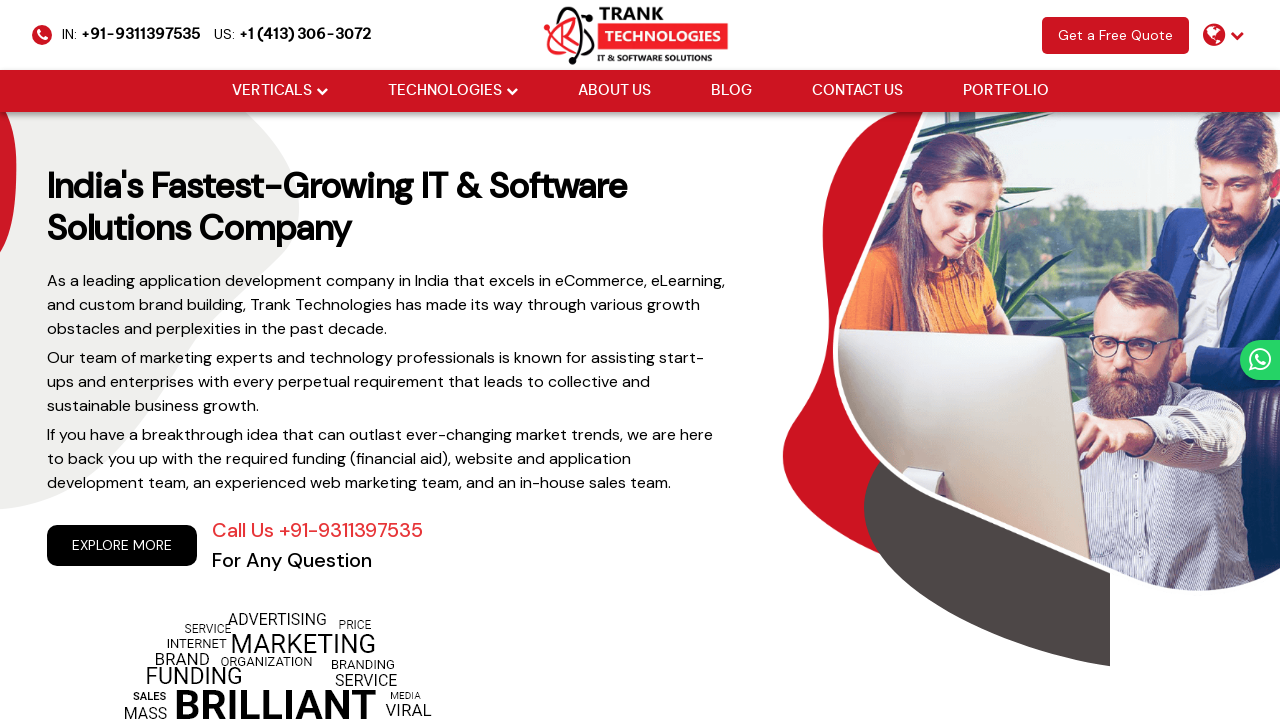

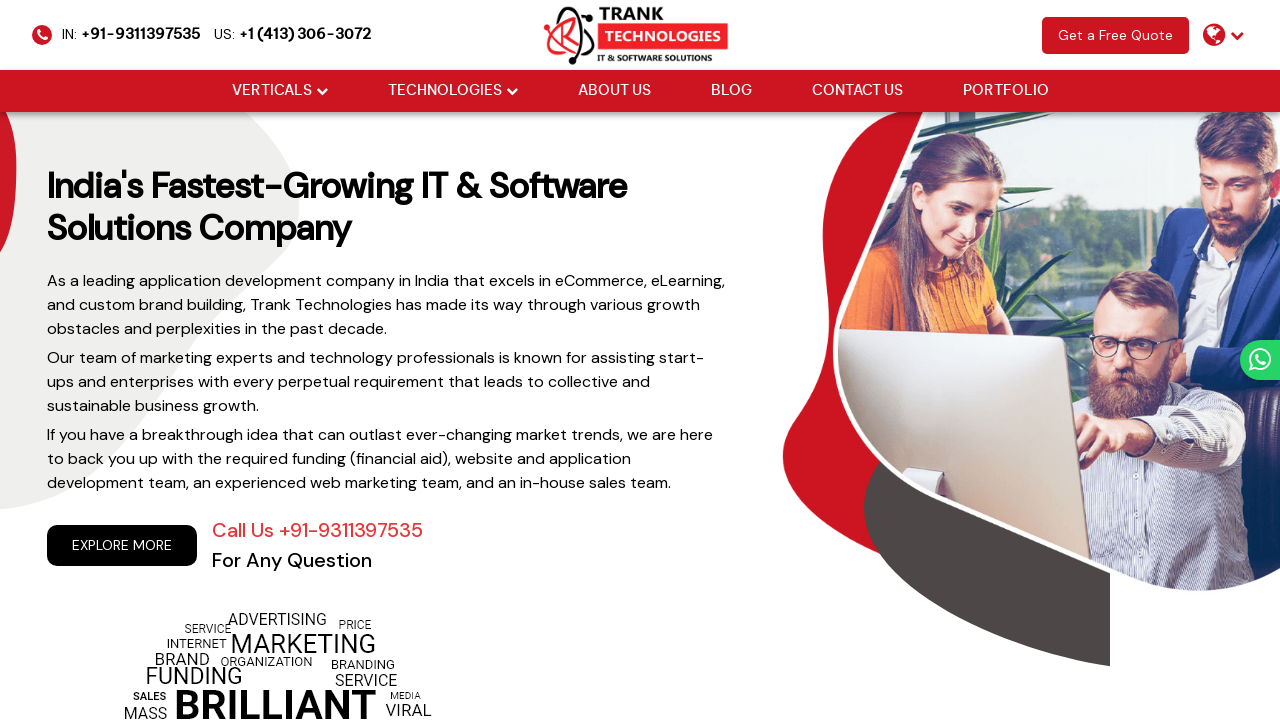